Tests drag and drop functionality by dragging element A to element B's position

Starting URL: https://the-internet.herokuapp.com/drag_and_drop

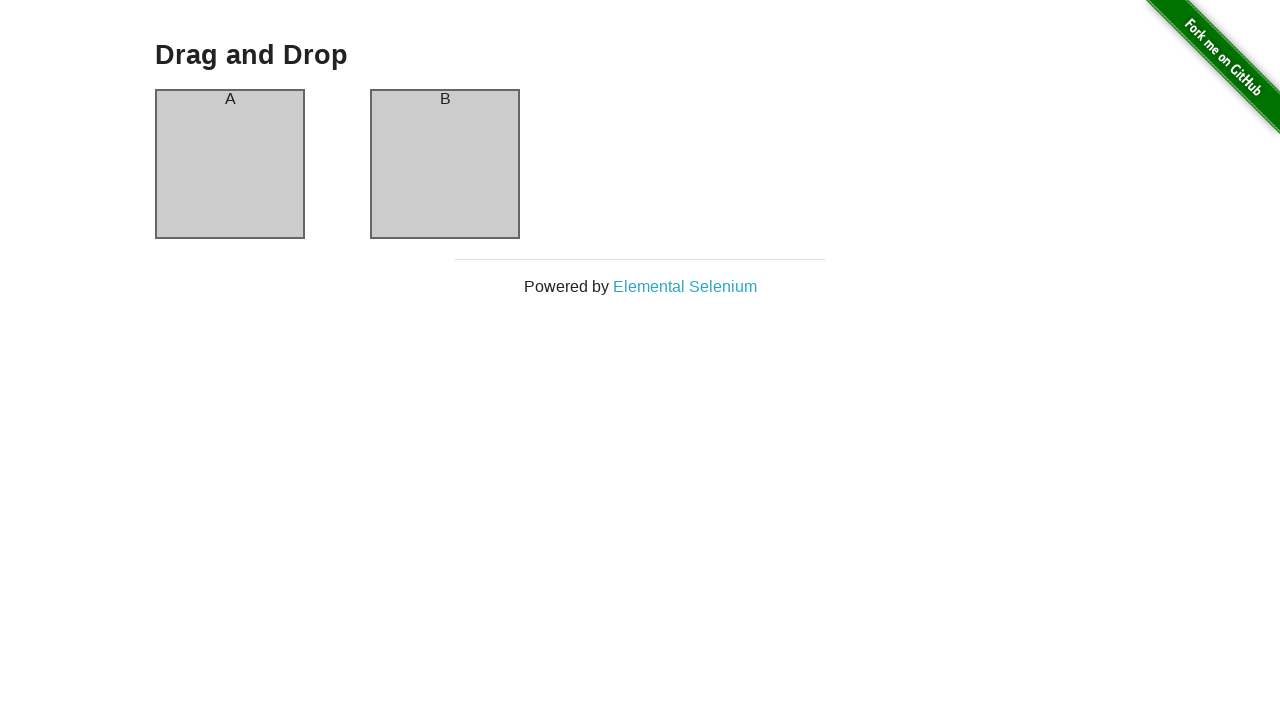

Waited for column A element to be visible
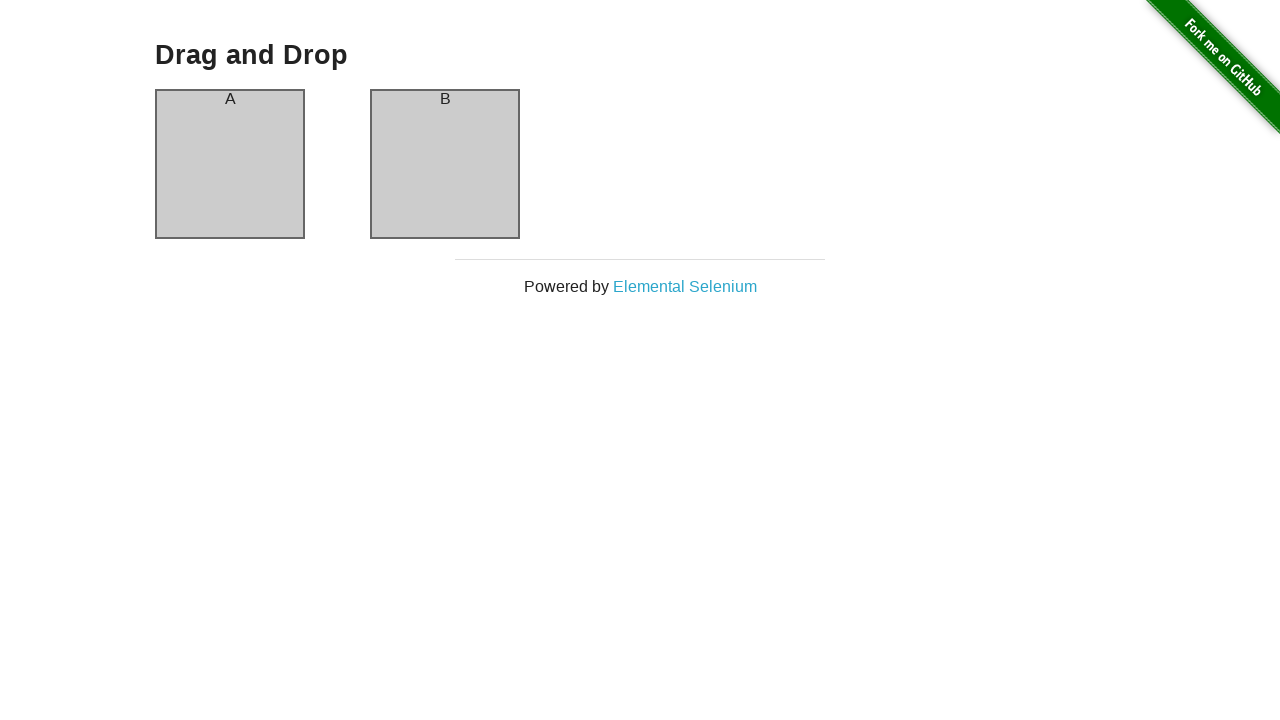

Waited for column B element to be visible
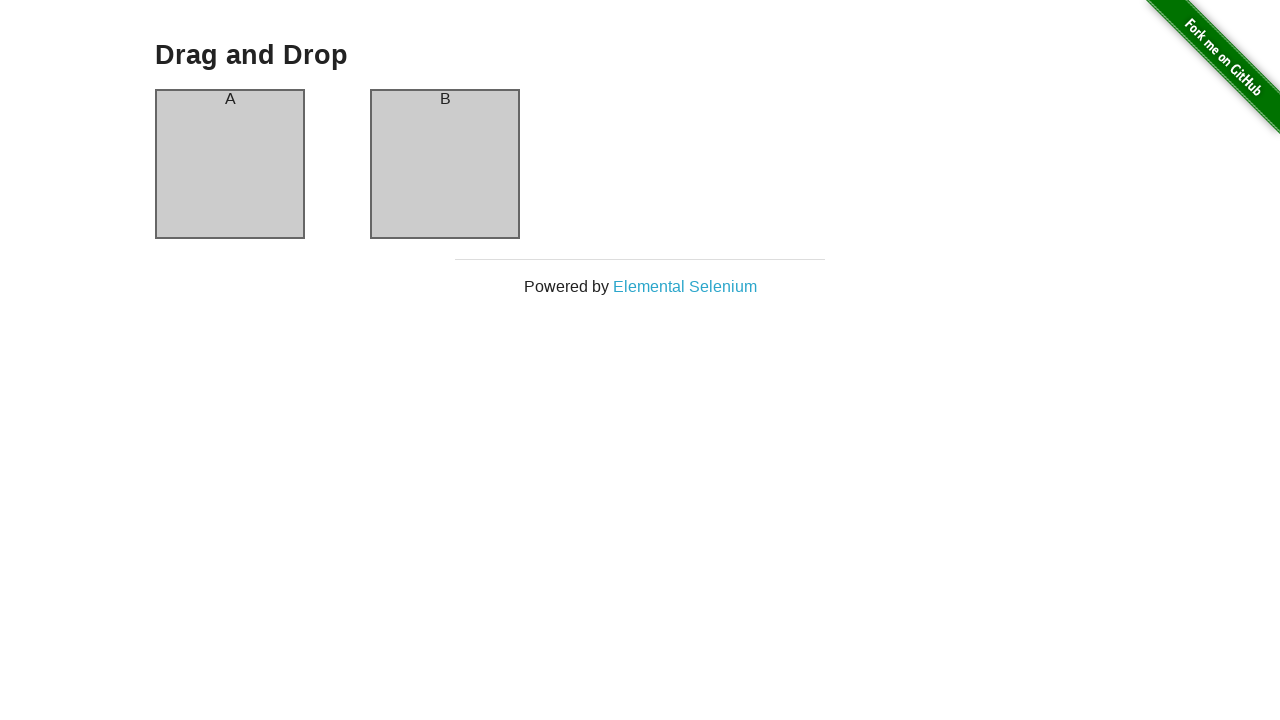

Dragged column A element to column B position at (445, 164)
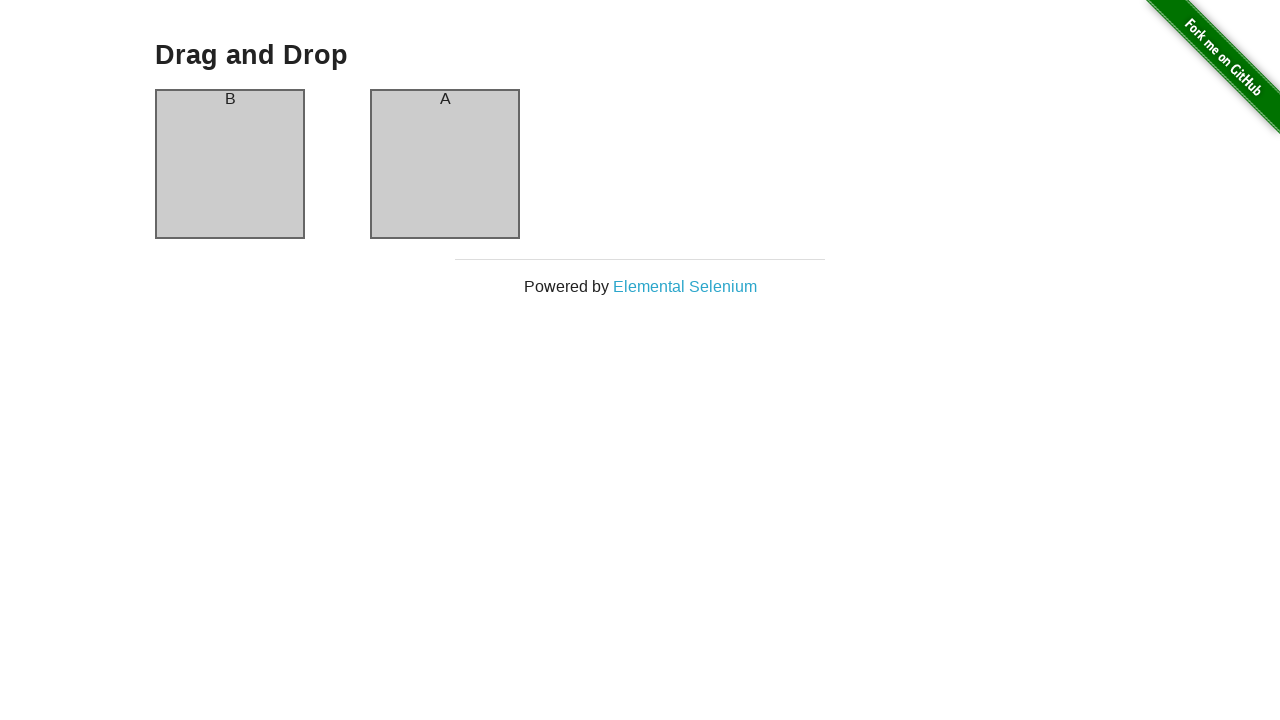

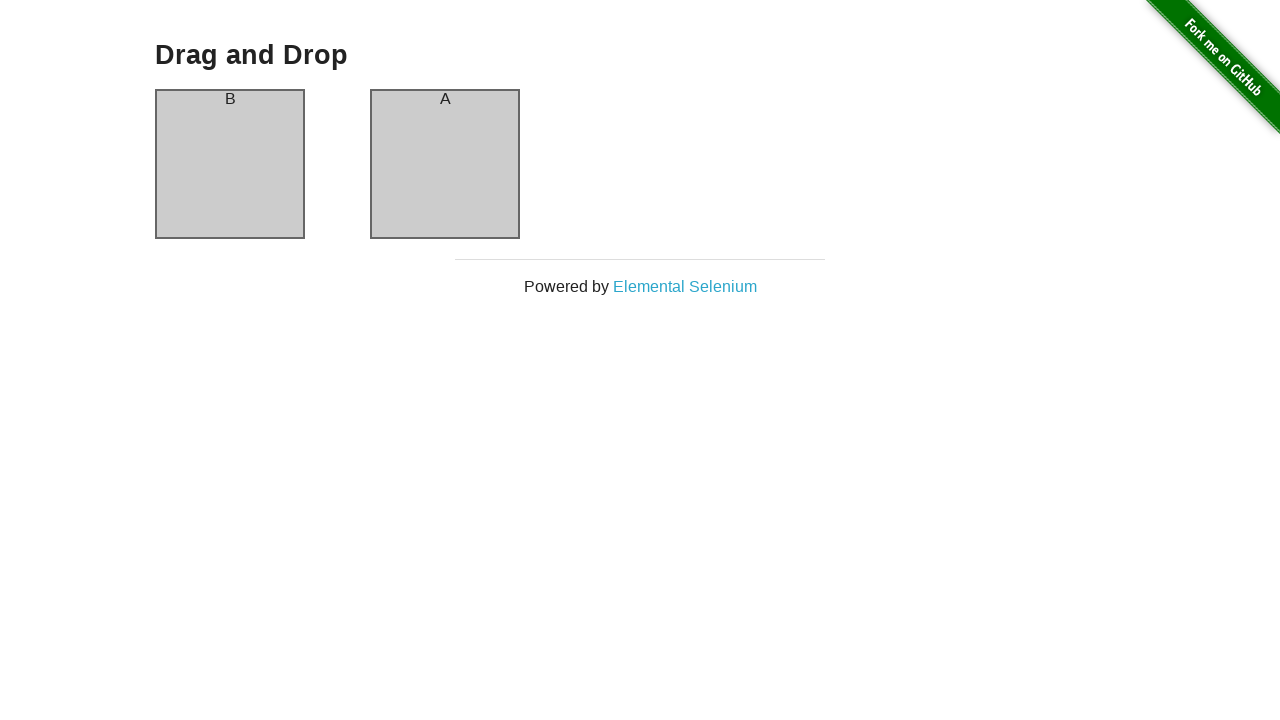